Tests old style select menu by selecting an option by value

Starting URL: https://demoqa.com/elements

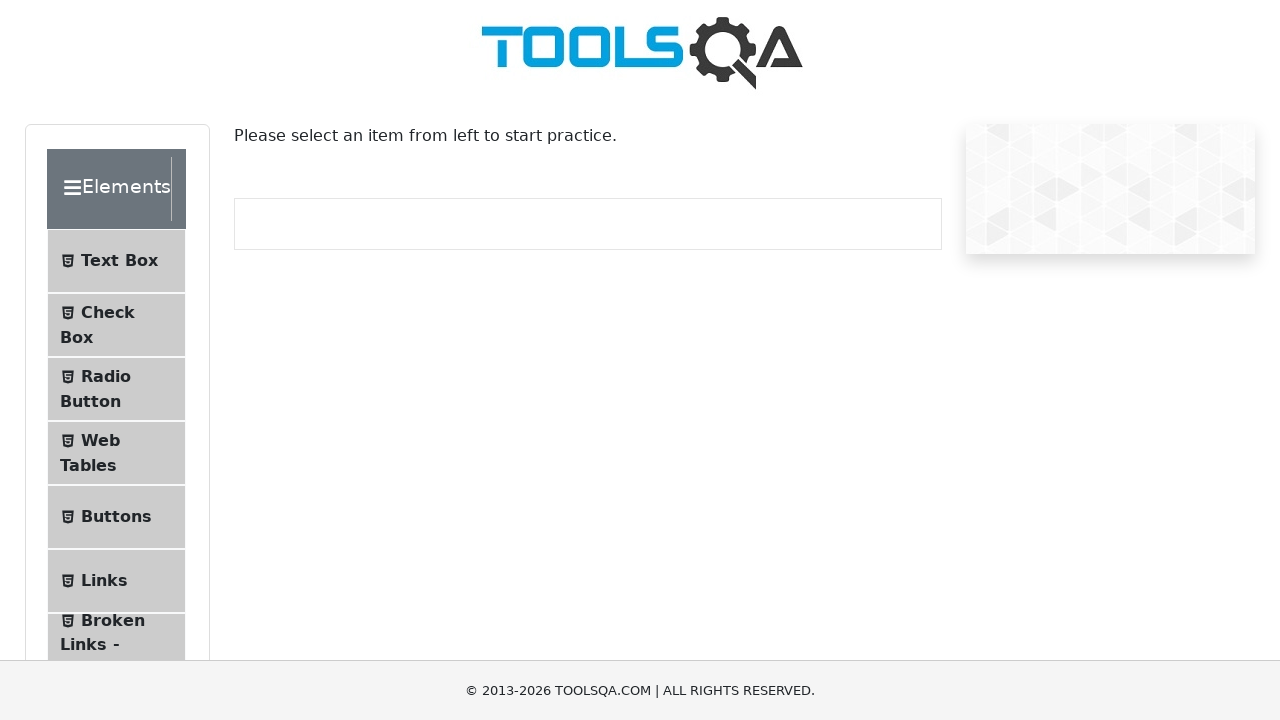

Clicked on Widgets section at (103, 387) on internal:text="Widgets"i
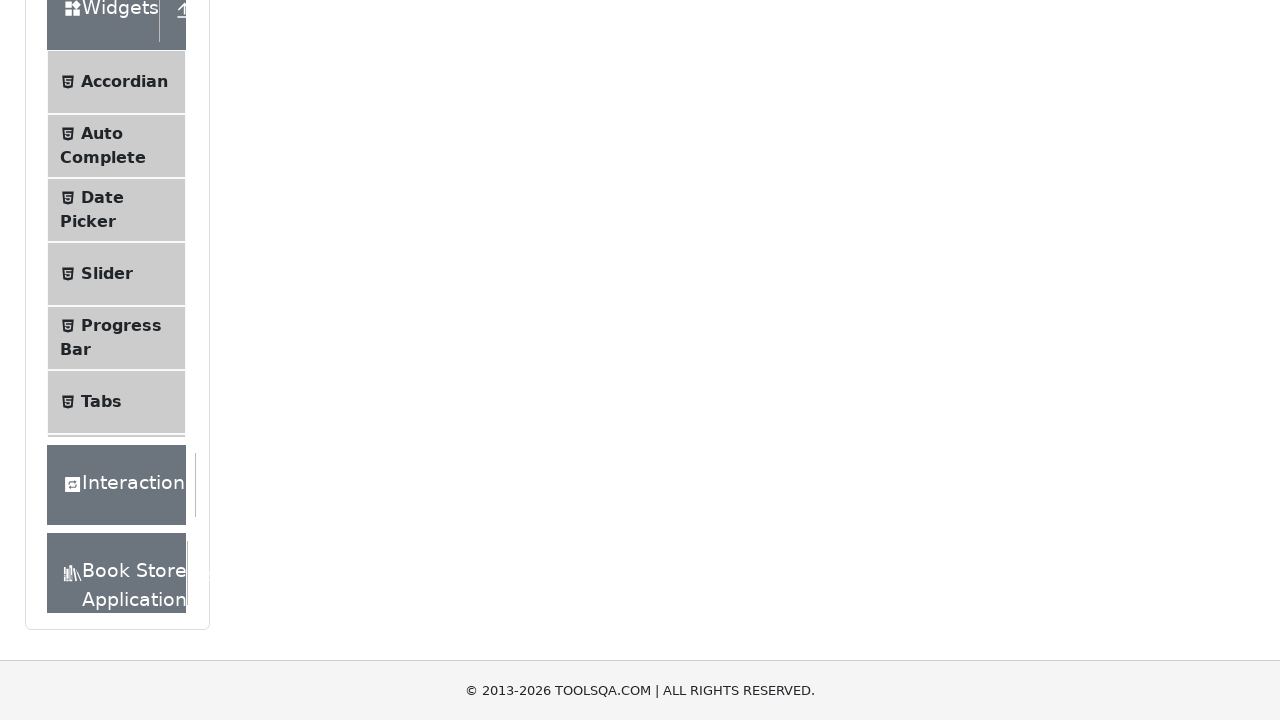

Clicked on Select Menu option at (109, 382) on internal:text="Select Menu"i
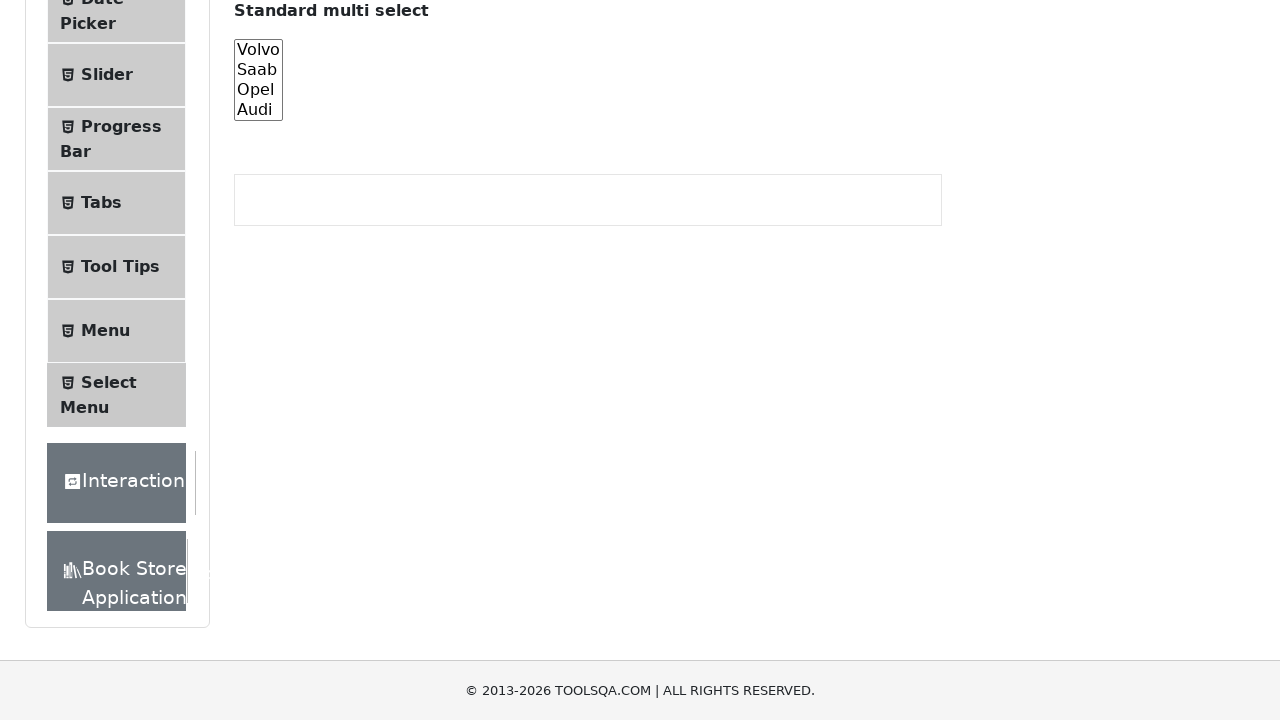

Selected value '3' in old style select menu on #oldSelectMenu
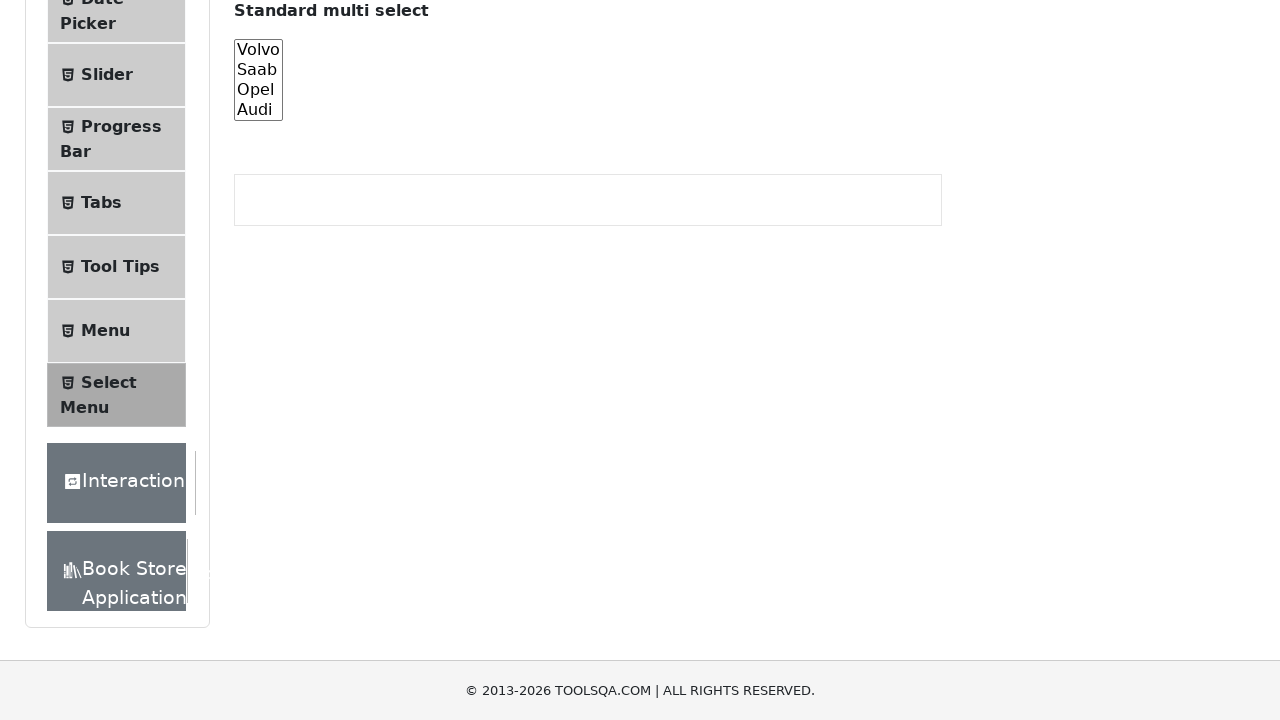

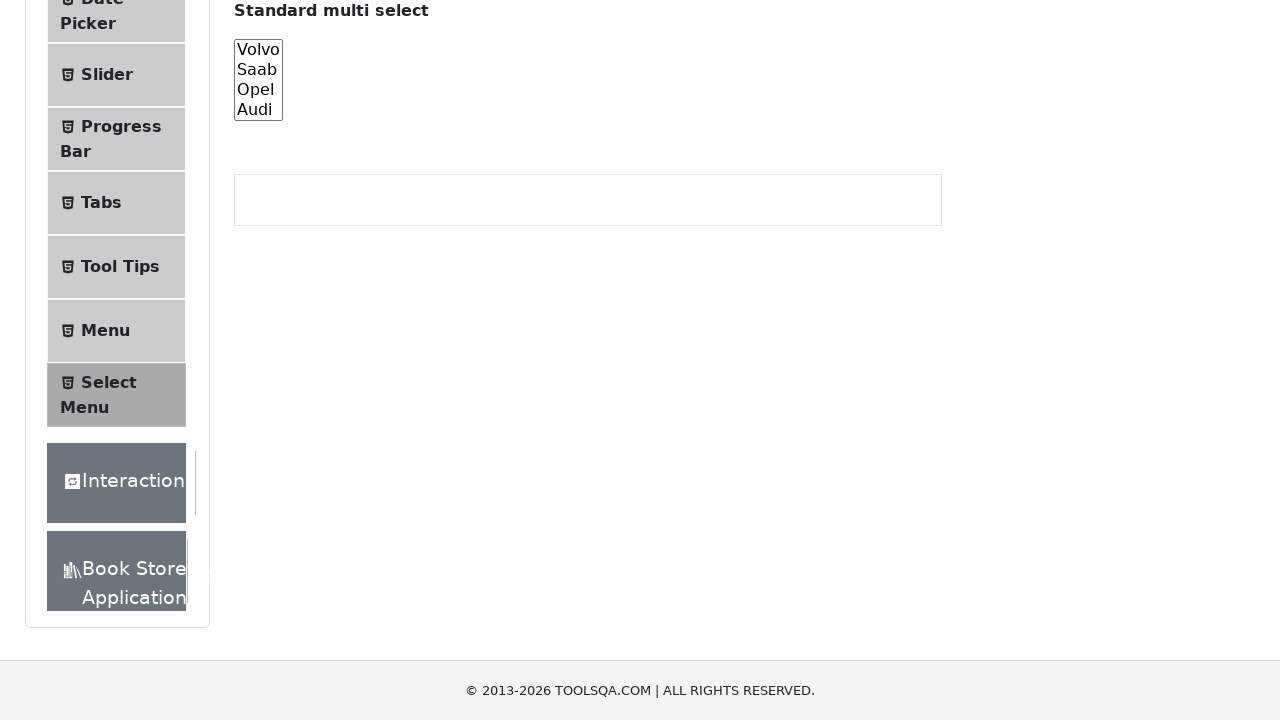